Tests JavaScript prompt alert handling by clicking a button that triggers a prompt, entering text into the prompt, and accepting it.

Starting URL: https://the-internet.herokuapp.com/javascript_alerts

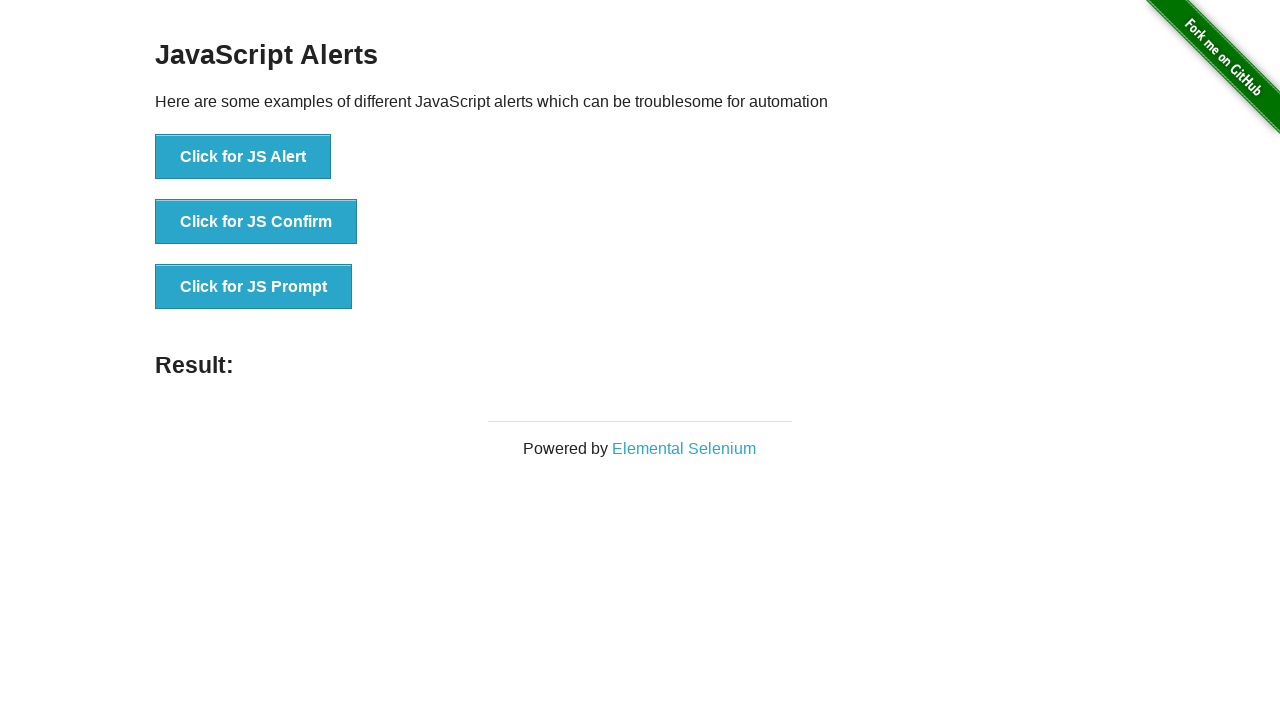

Clicked button to trigger JavaScript prompt at (254, 287) on button[onclick='jsPrompt()']
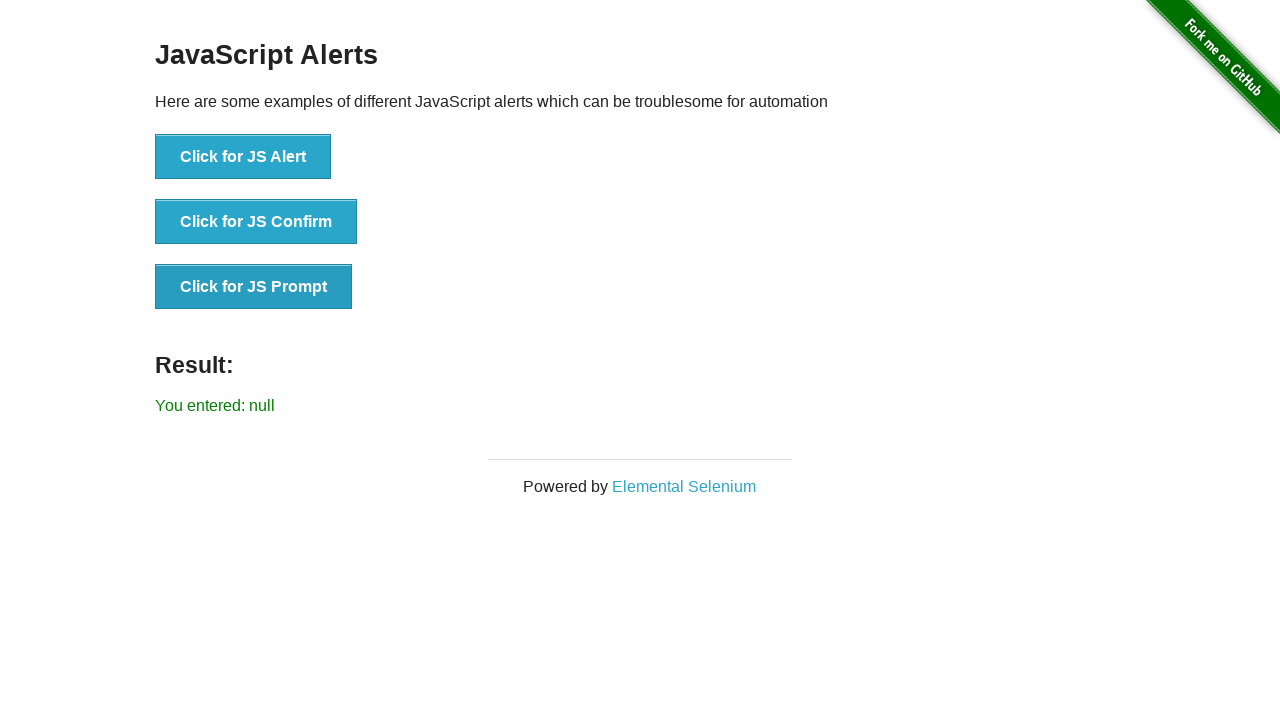

Registered dialog event handler
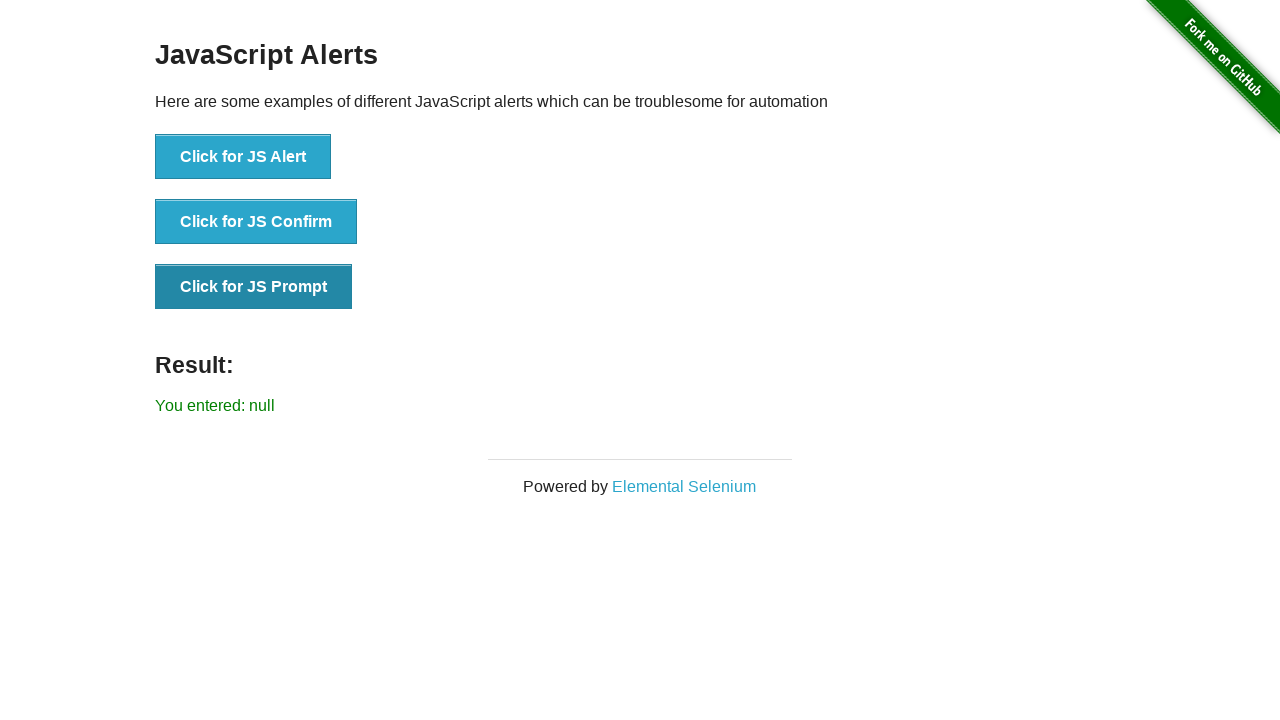

Removed previous dialog event listener
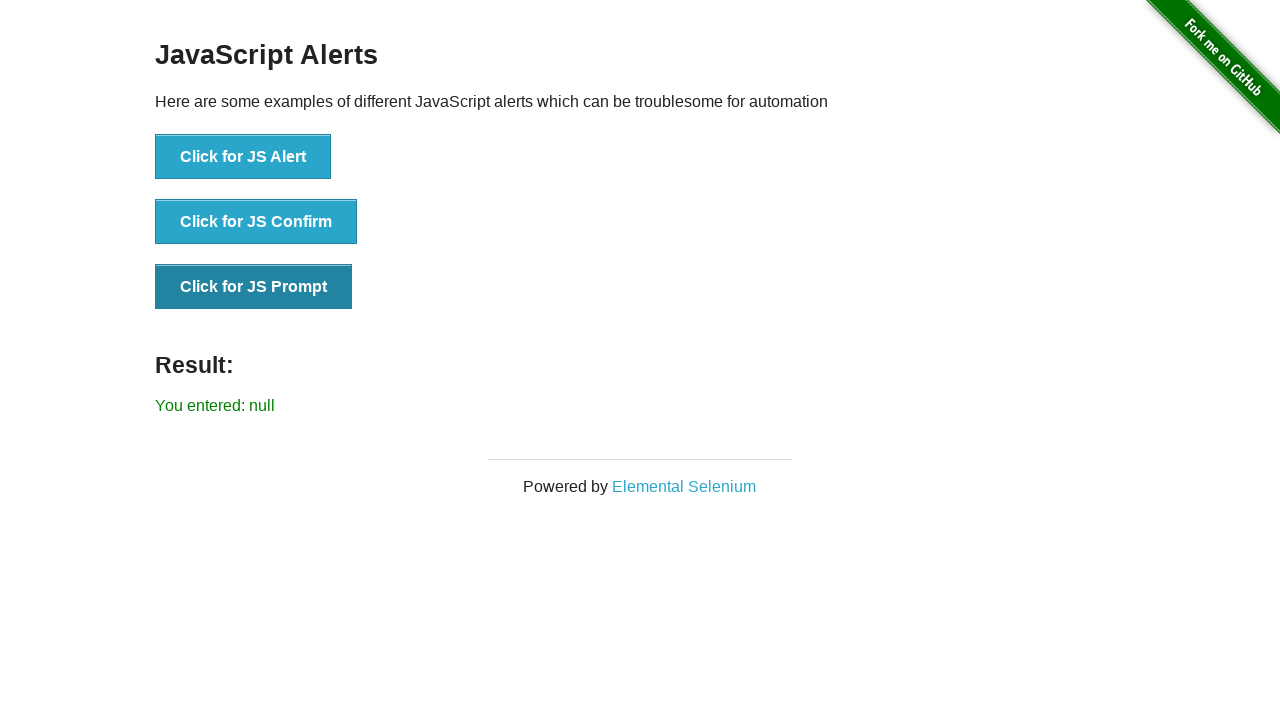

Registered one-time dialog handler to accept prompt with text 'rahul'
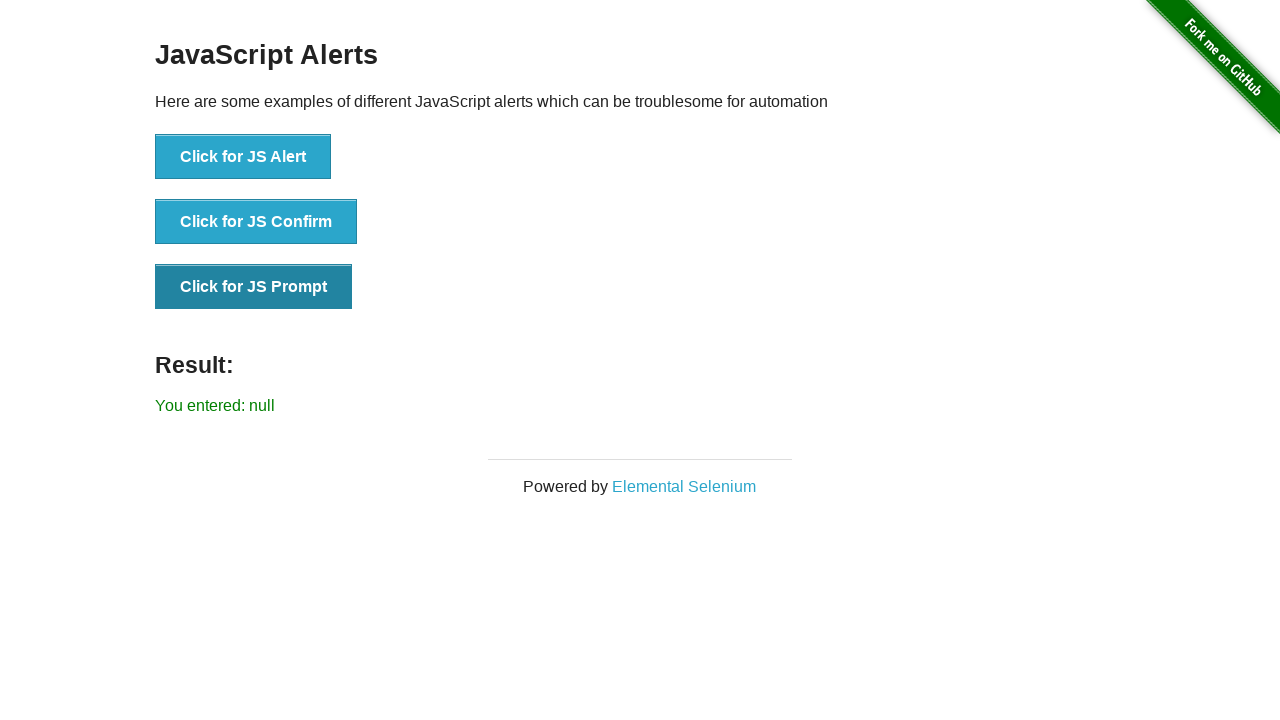

Clicked button to trigger JavaScript prompt dialog at (254, 287) on button[onclick='jsPrompt()']
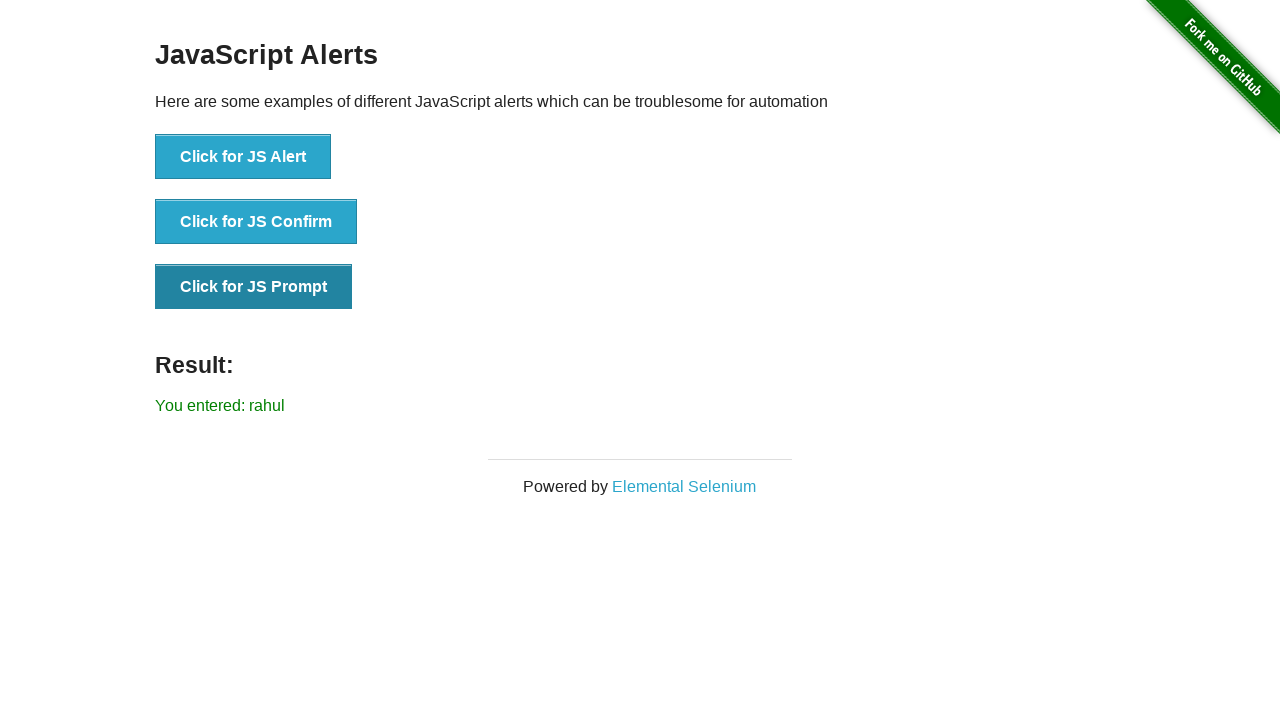

Prompt was accepted and result displayed
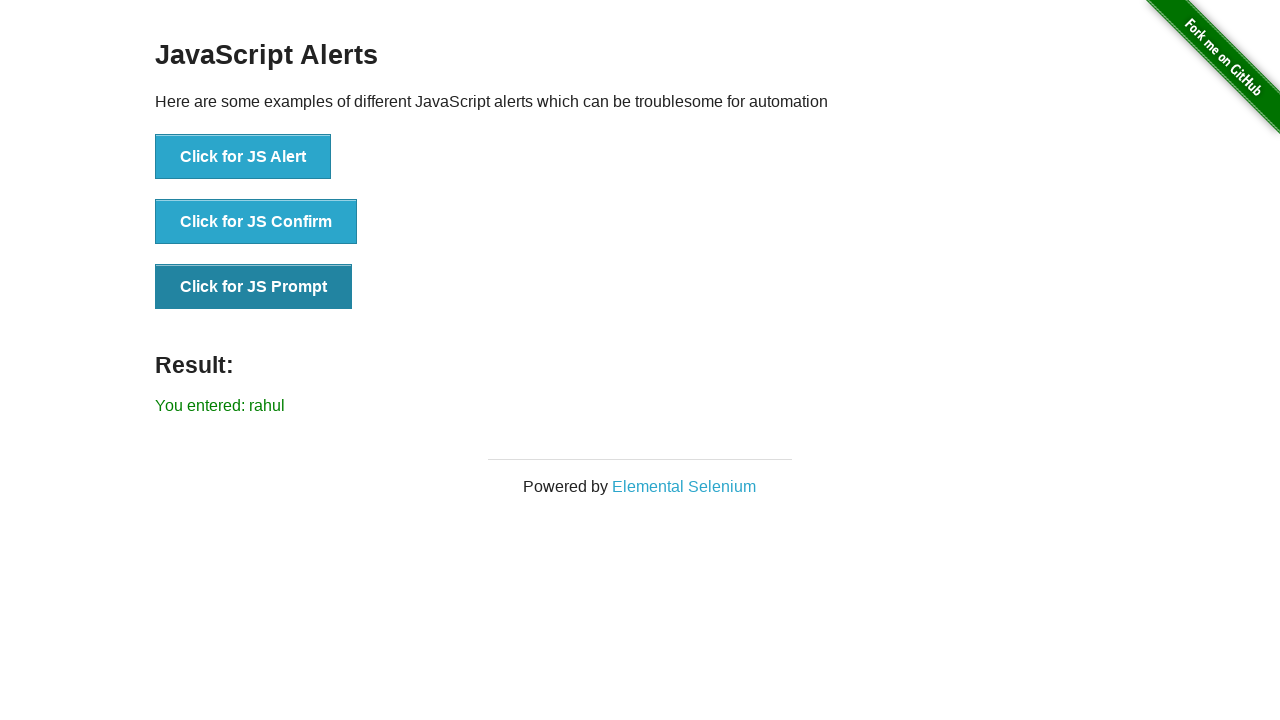

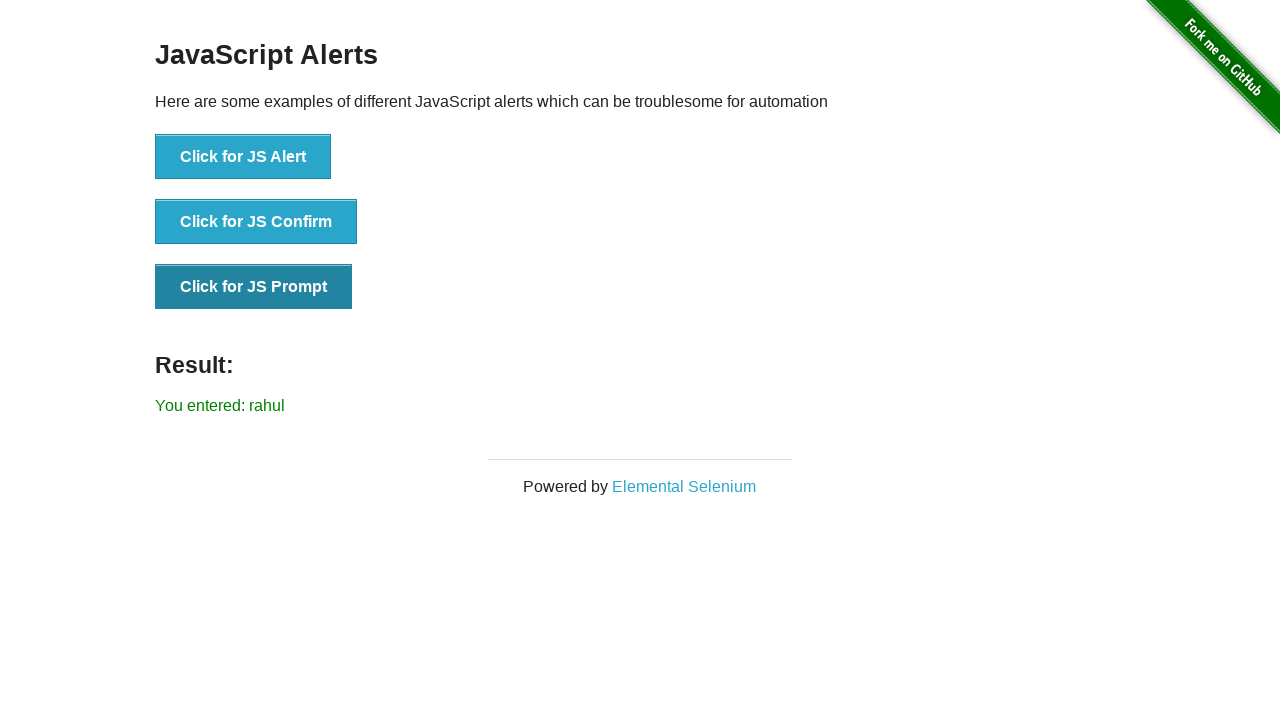